Tests that the Universidad de la Cuenca del Plata website loads correctly by verifying the page title matches the expected value.

Starting URL: https://www.ucp.edu.ar/

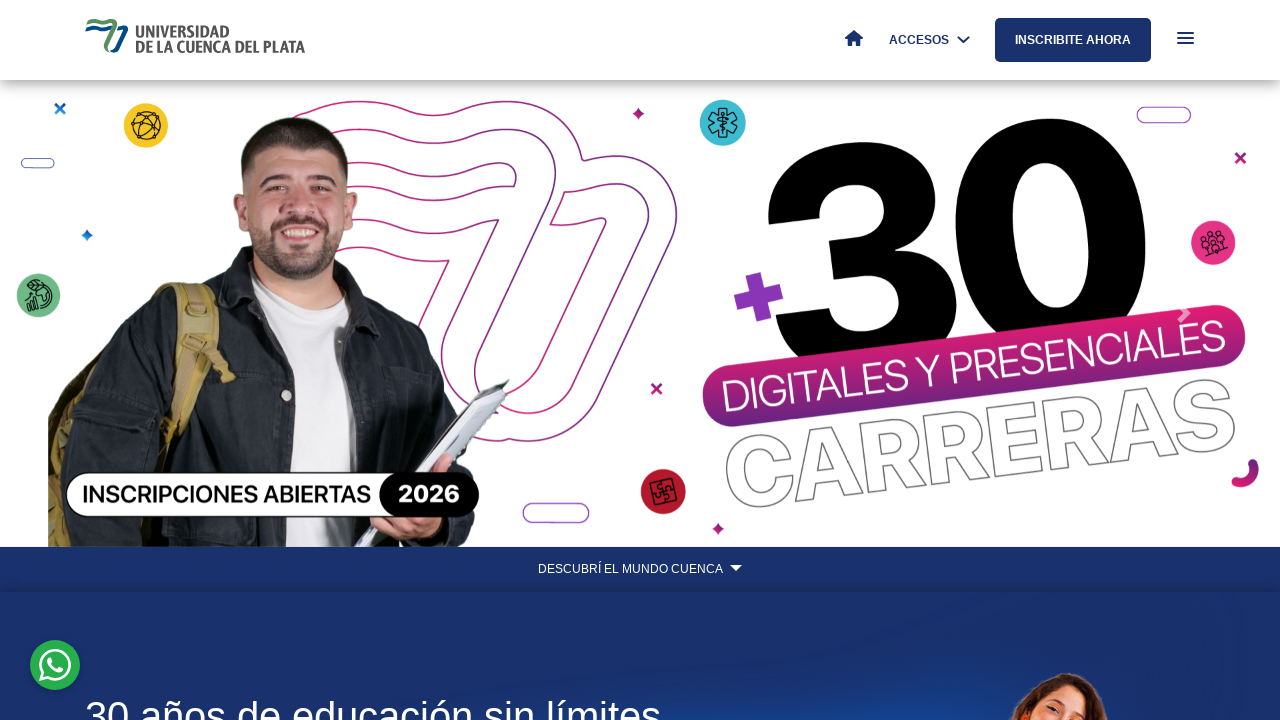

Waited for page to reach domcontentloaded state
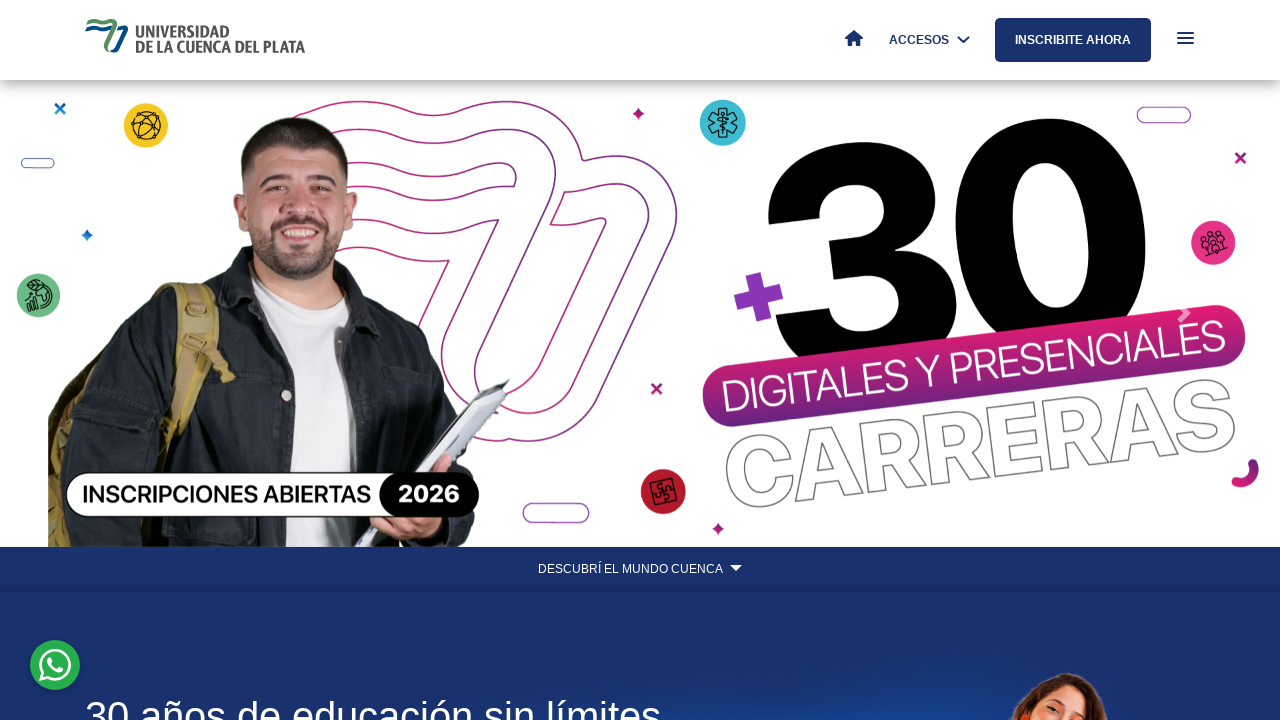

Retrieved page title: 'Universidad de la Cuenca del Plata -'
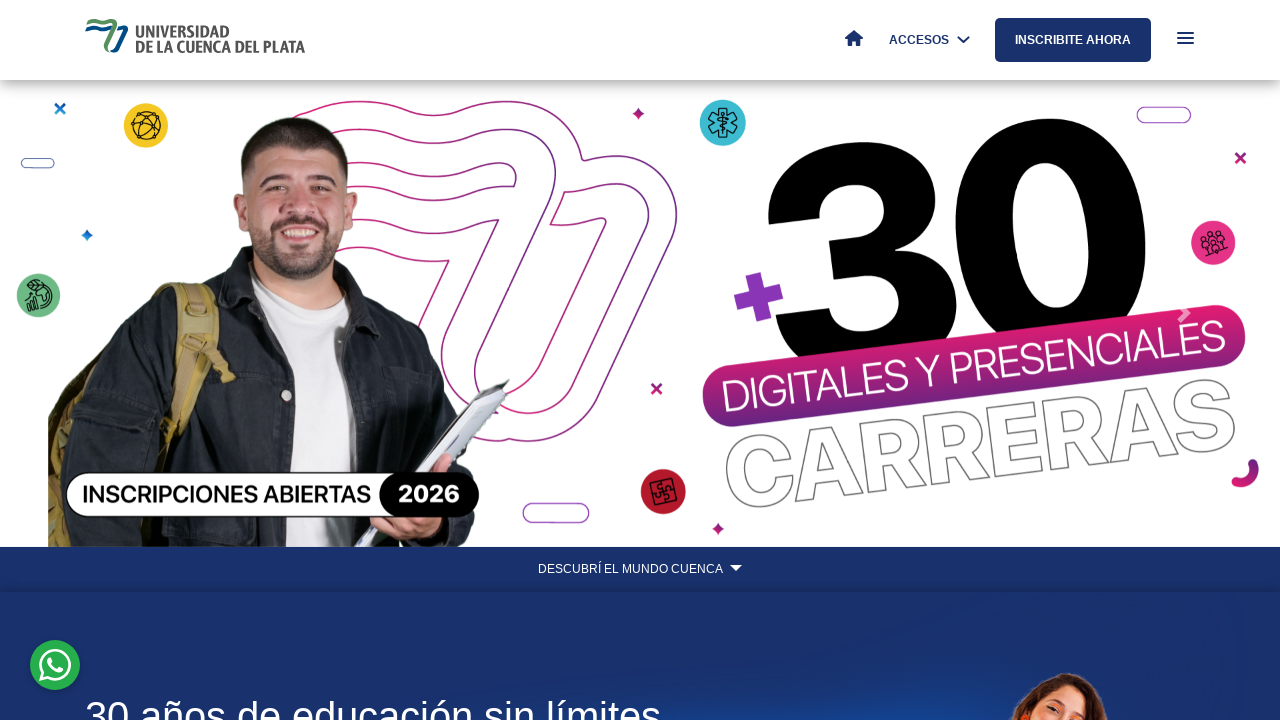

Verified page title matches expected value 'Universidad de la Cuenca del Plata -'
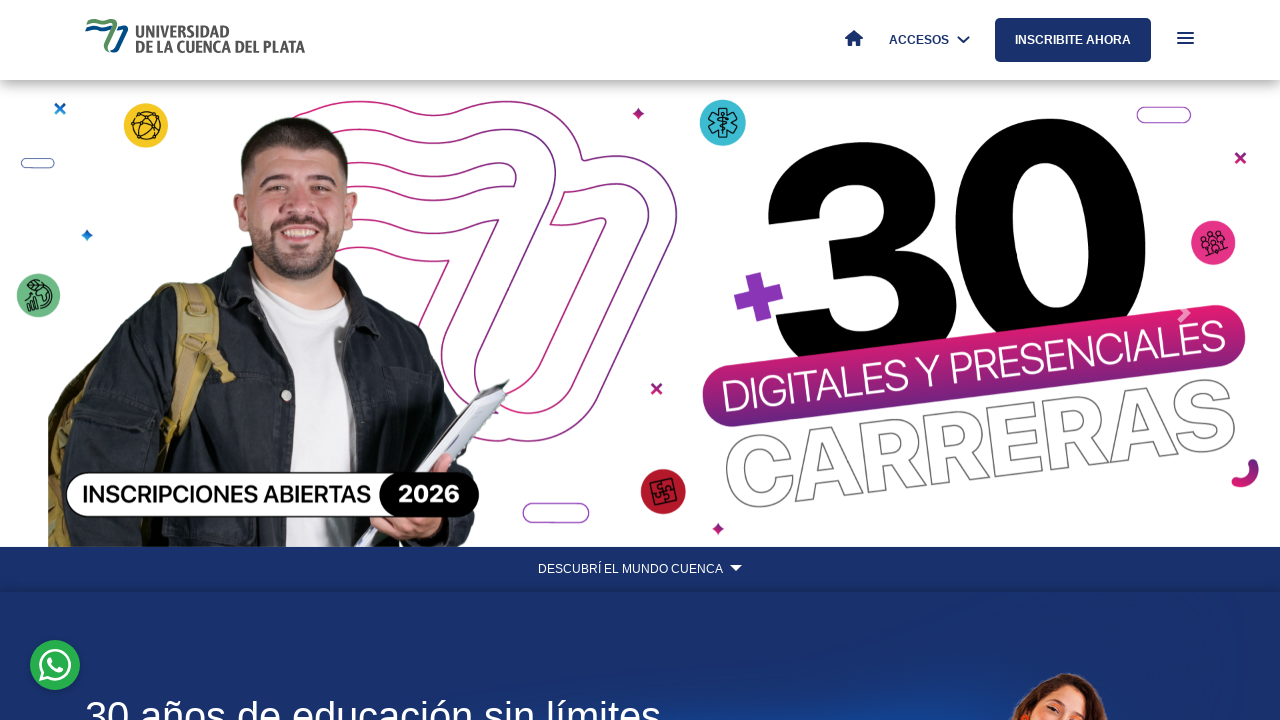

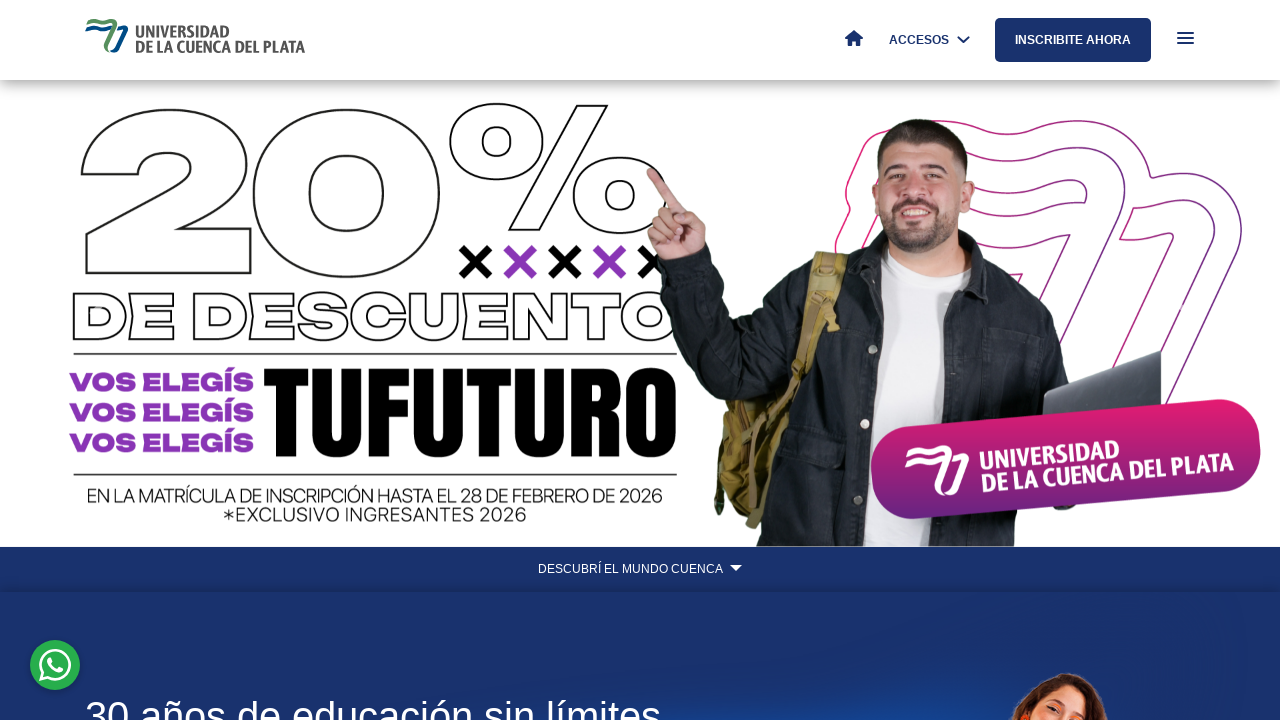